Tests table sorting and pagination functionality by sorting a column, verifying the sort order, and searching for a specific item across multiple pages

Starting URL: https://rahulshettyacademy.com/seleniumPractise/#/offers

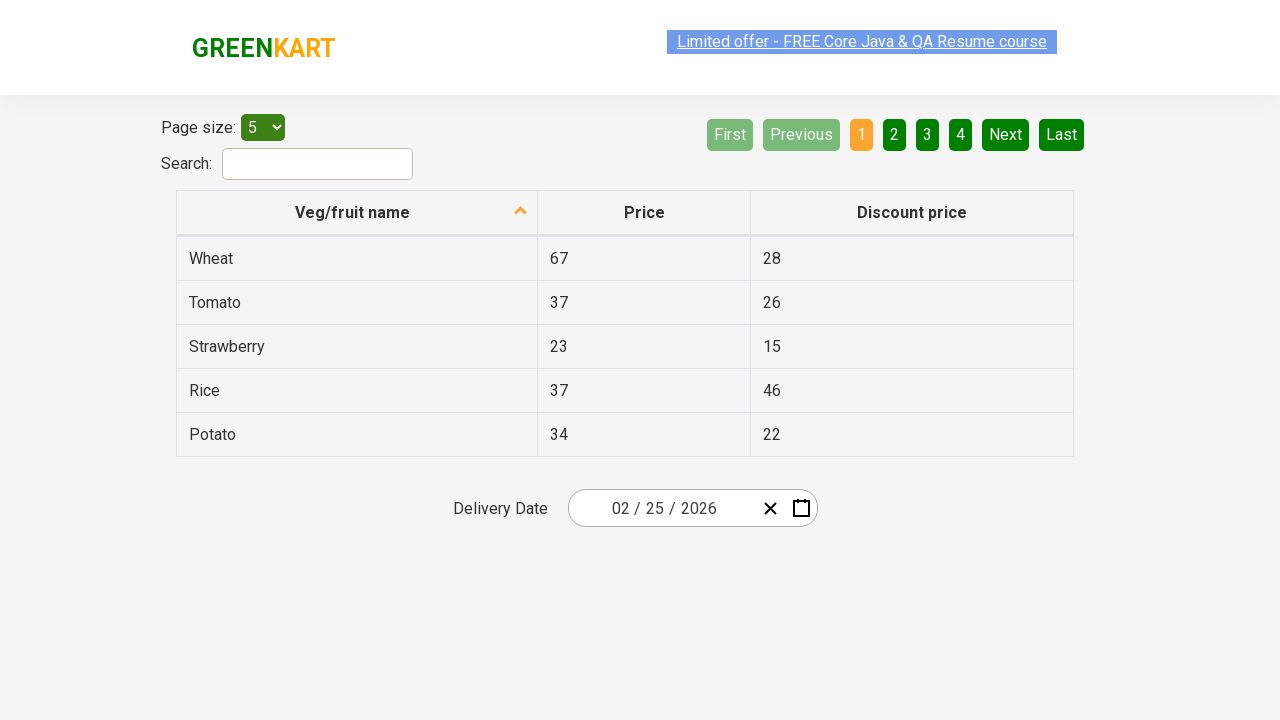

Clicked first column header to sort at (357, 213) on xpath=//tr/th[1]
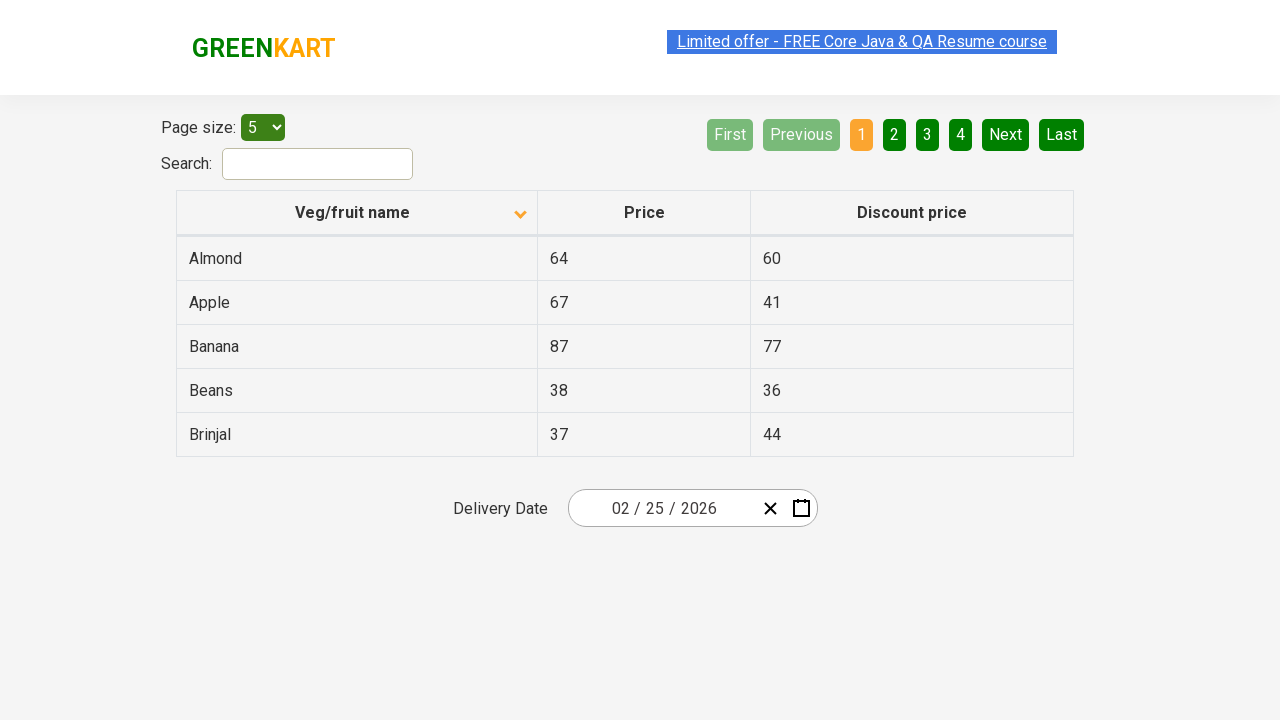

Retrieved all elements from first column
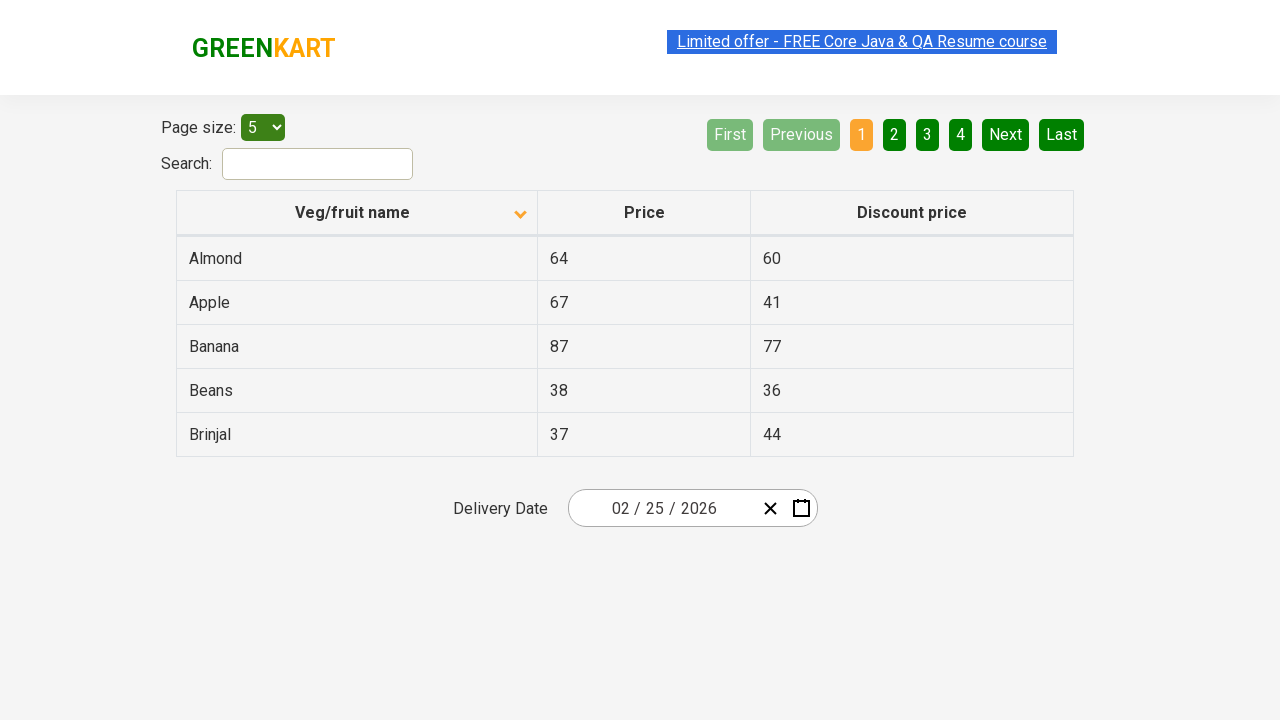

Extracted text content from 5 column elements
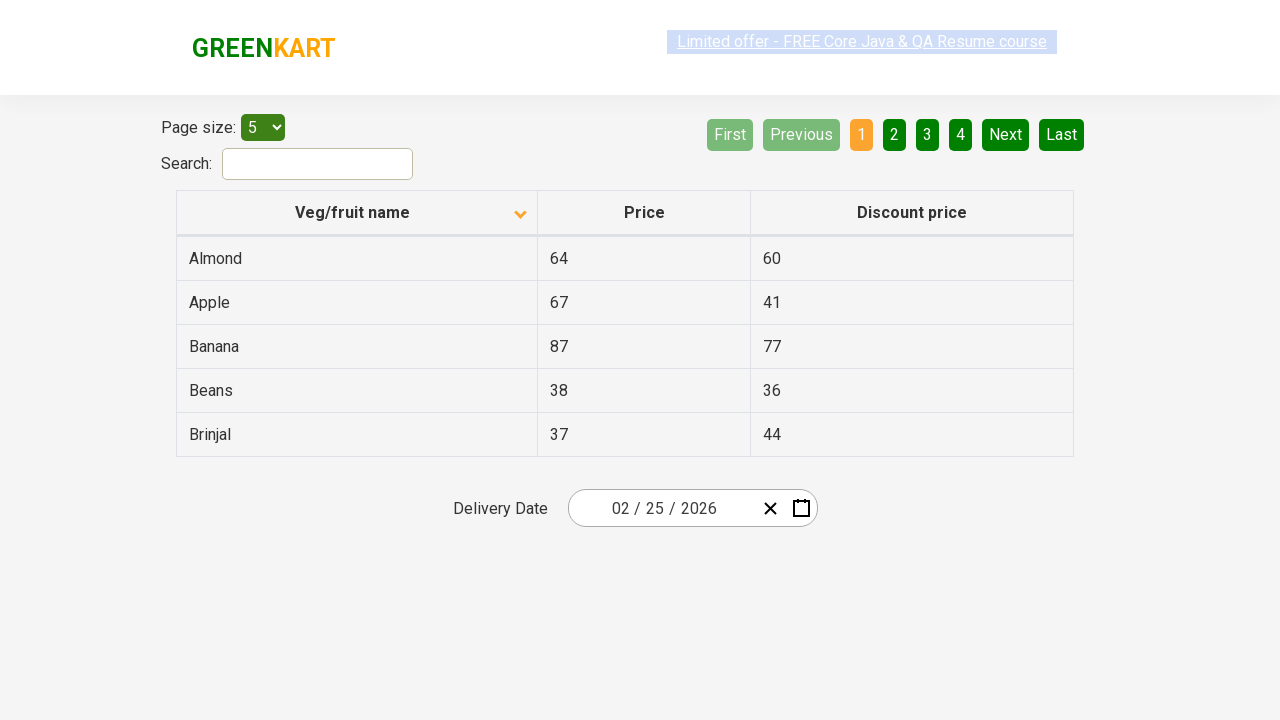

Verified column is properly sorted in ascending order
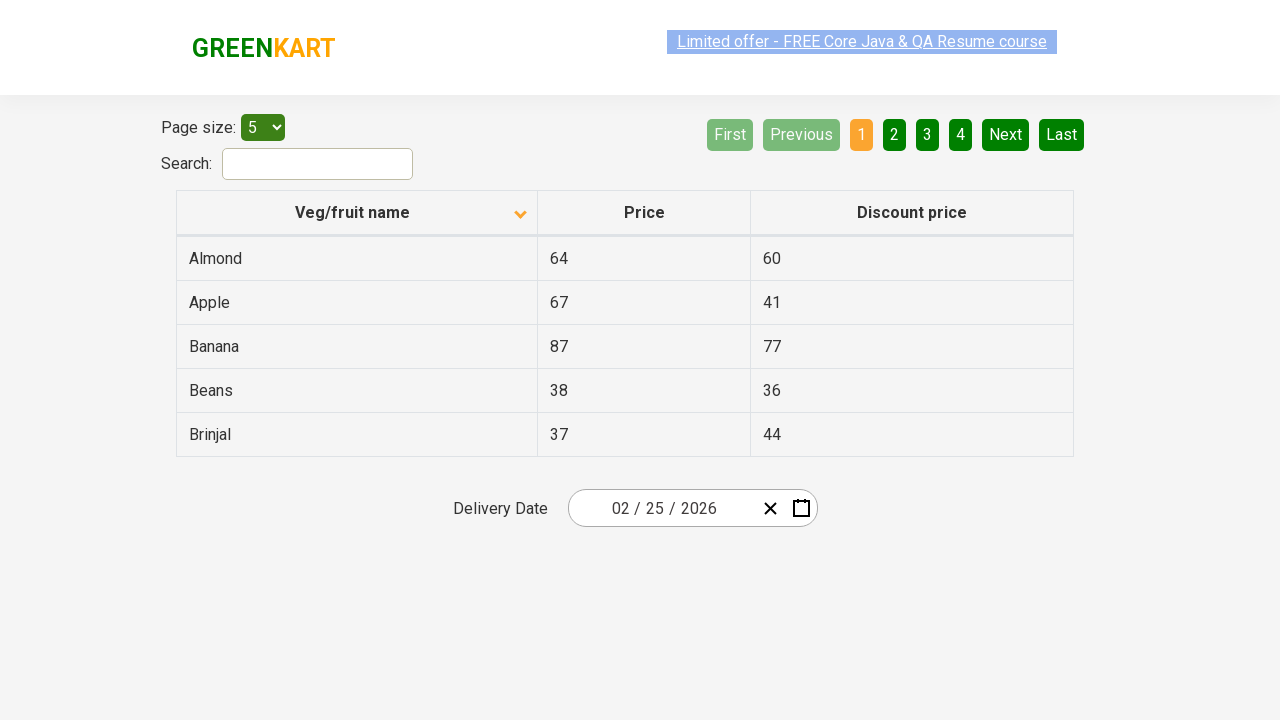

Retrieved all rows from current page
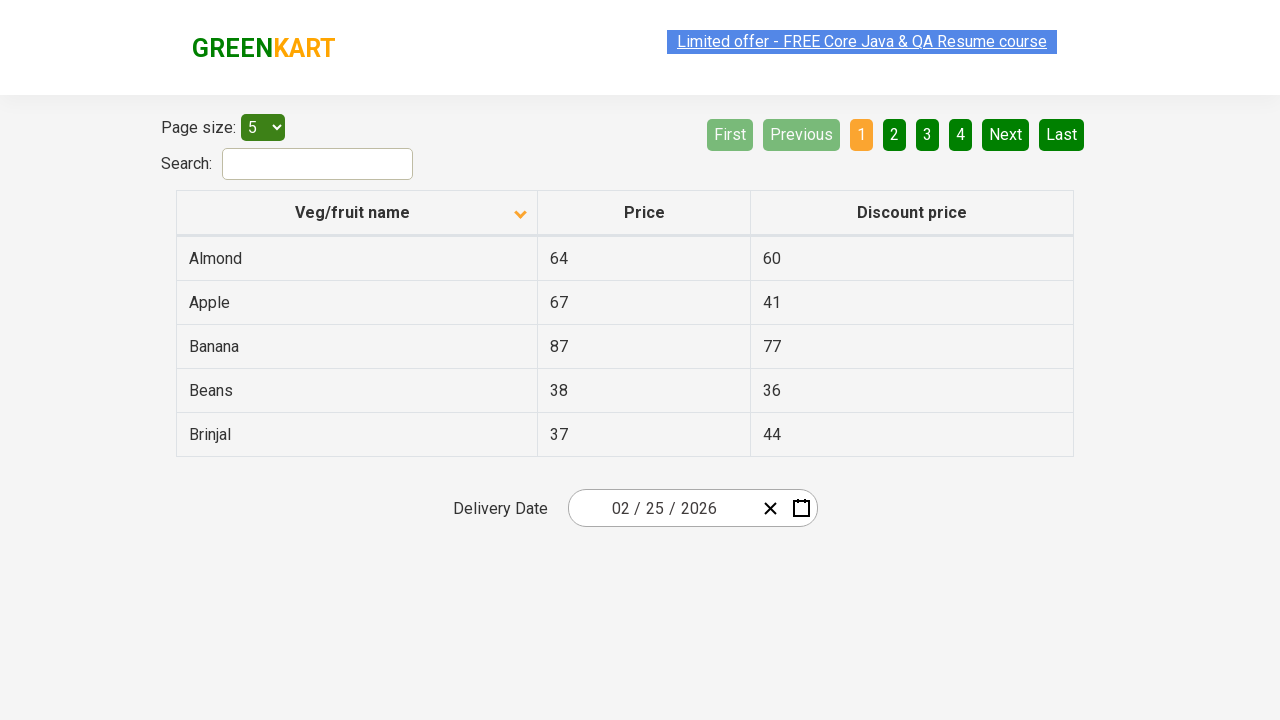

Clicked Next button to navigate to next page at (1006, 134) on [aria-label='Next']
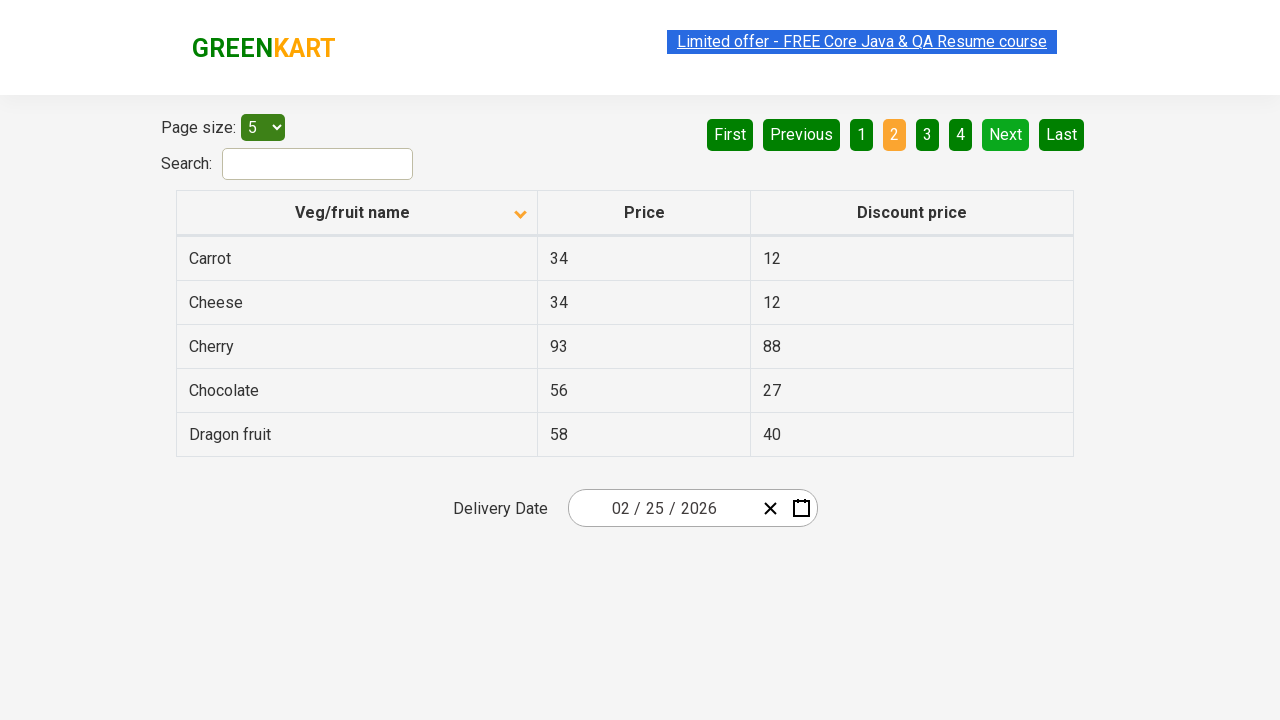

Waited for network idle after page navigation
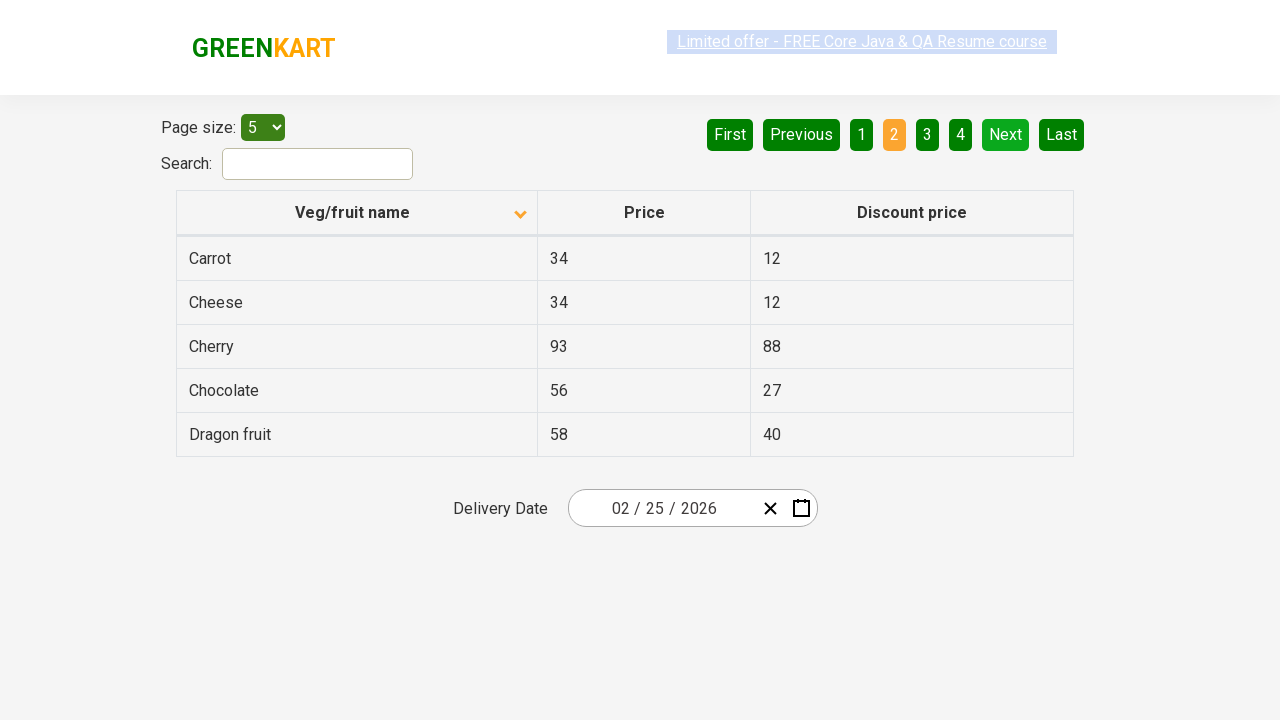

Retrieved all rows from current page
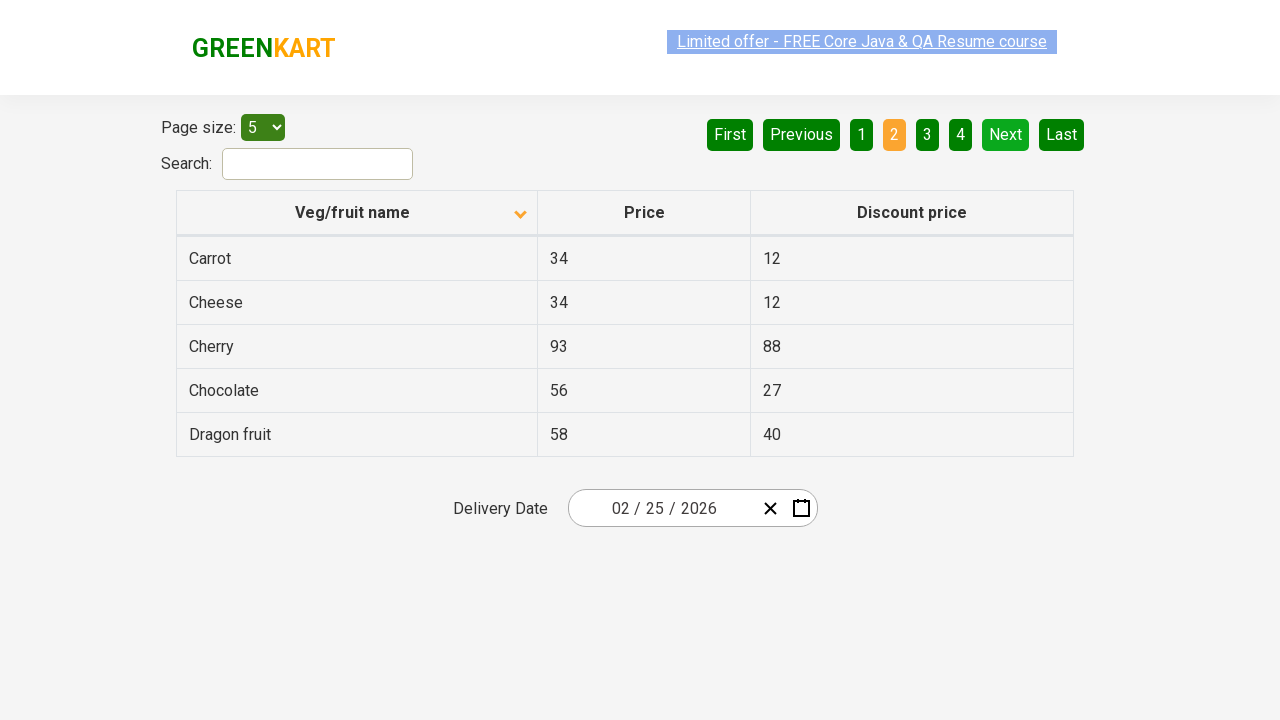

Clicked Next button to navigate to next page at (1006, 134) on [aria-label='Next']
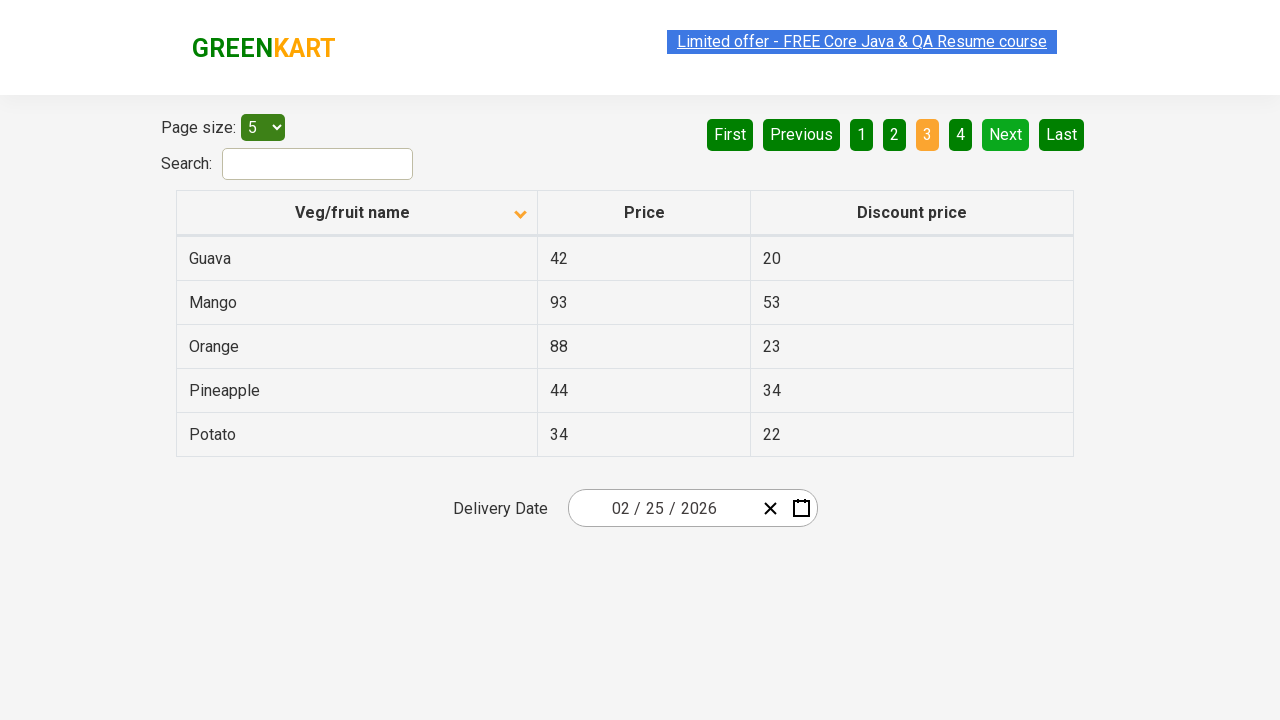

Waited for network idle after page navigation
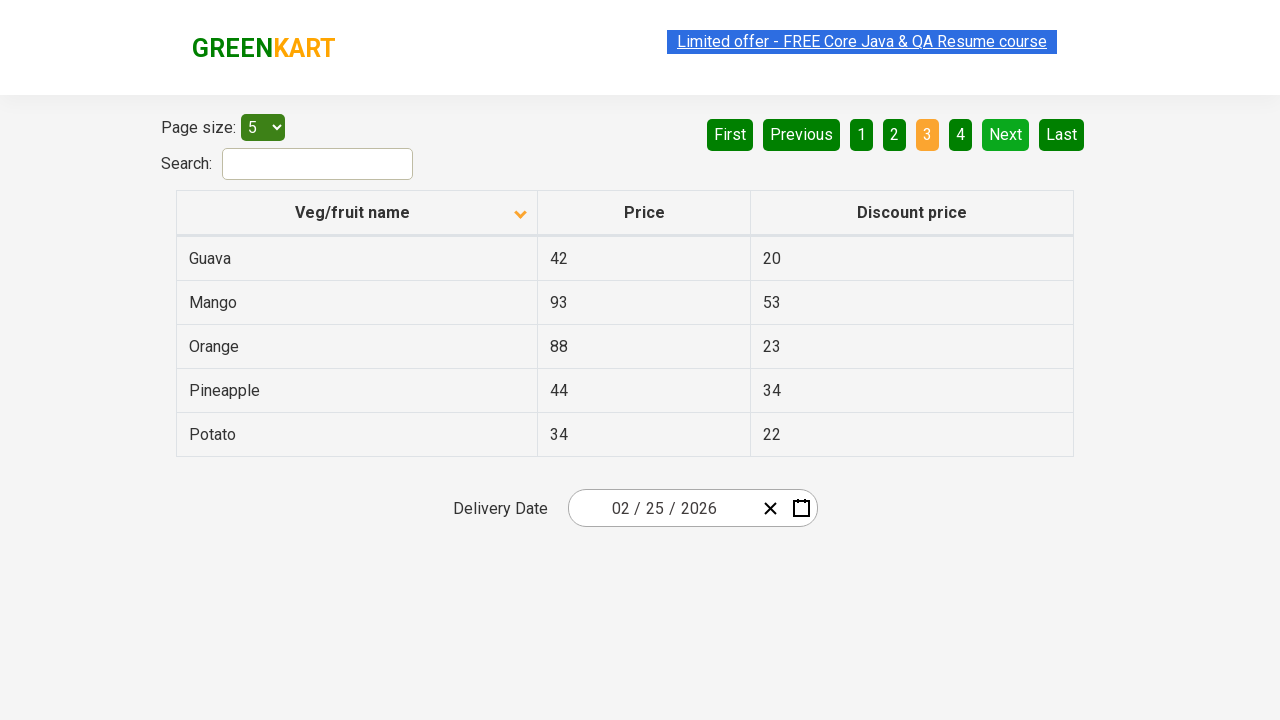

Retrieved all rows from current page
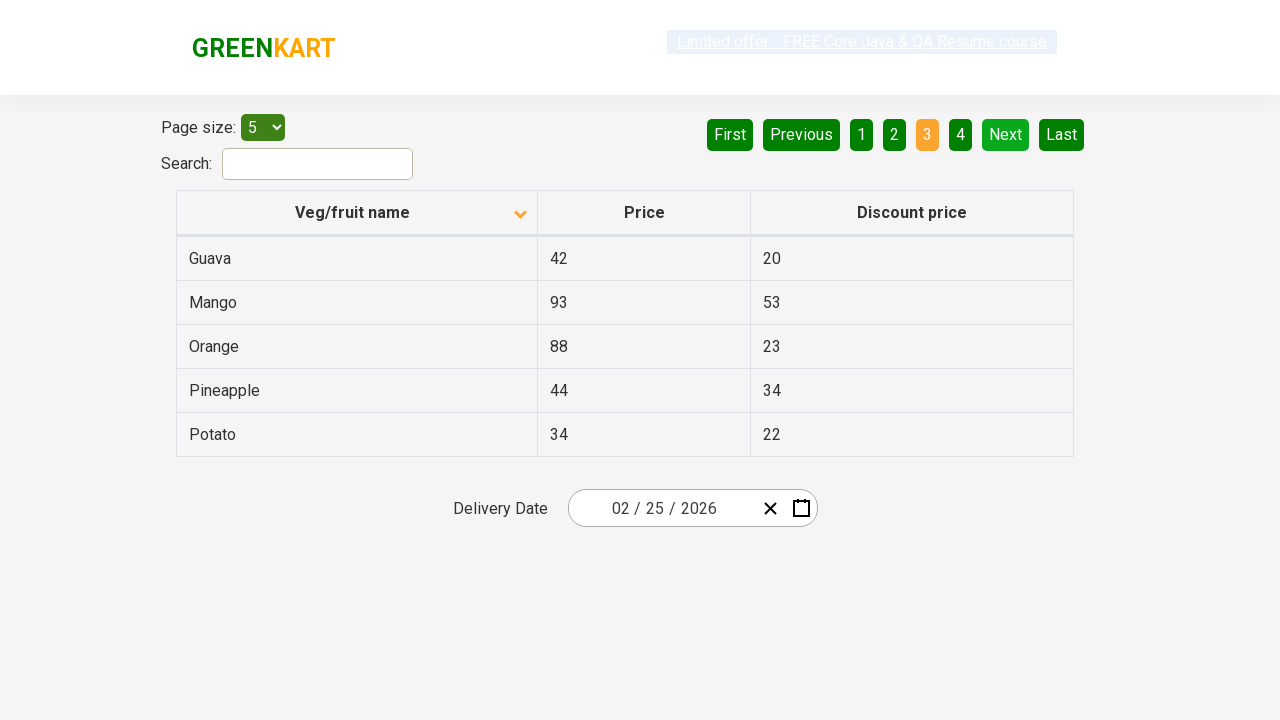

Clicked Next button to navigate to next page at (1006, 134) on [aria-label='Next']
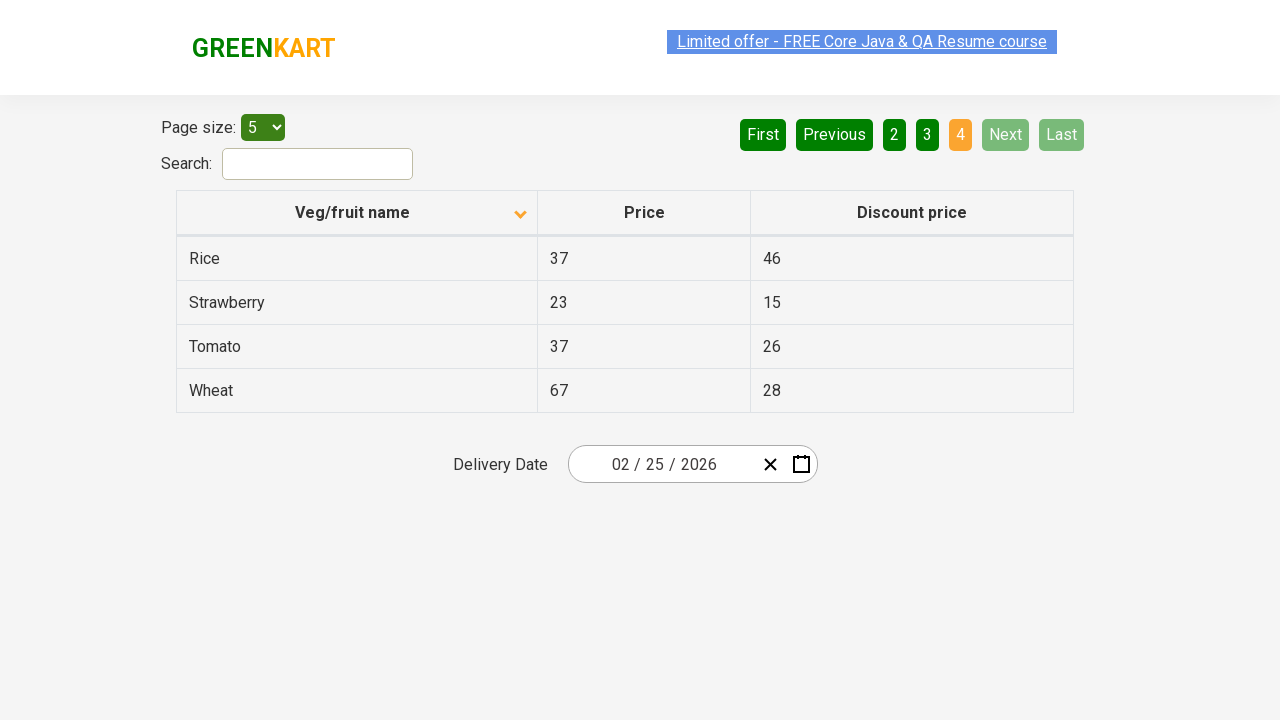

Waited for network idle after page navigation
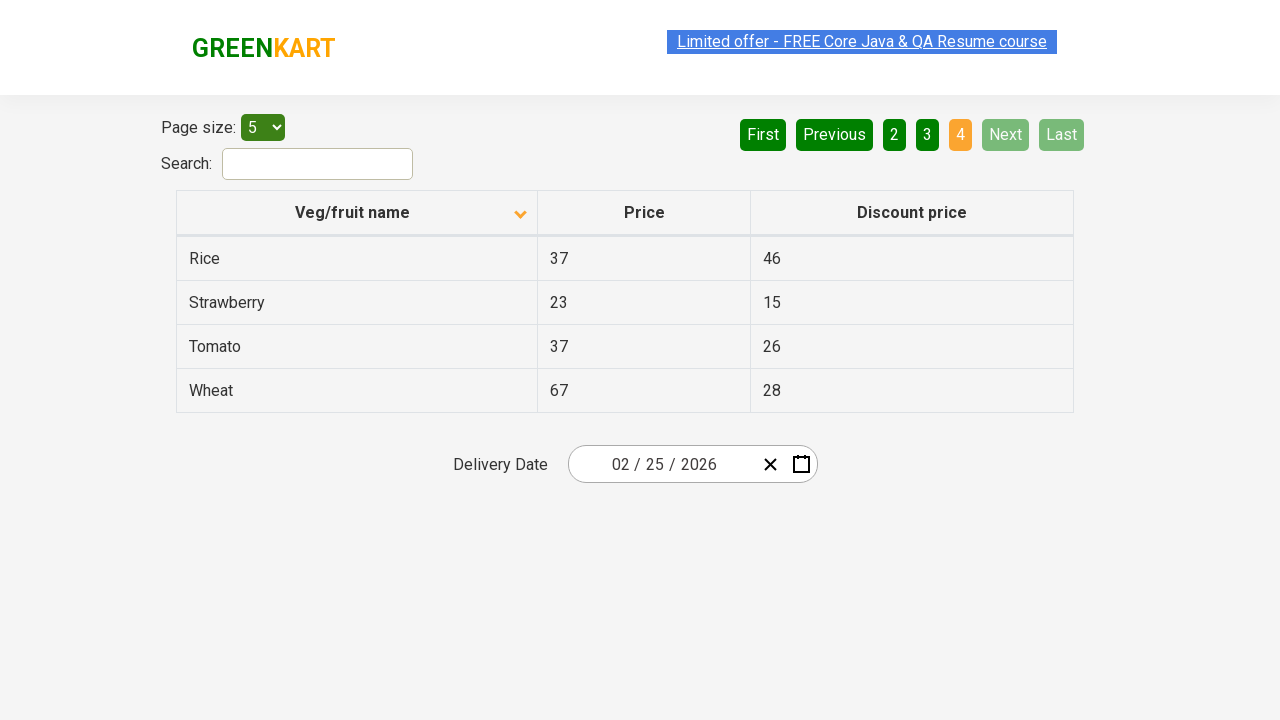

Retrieved all rows from current page
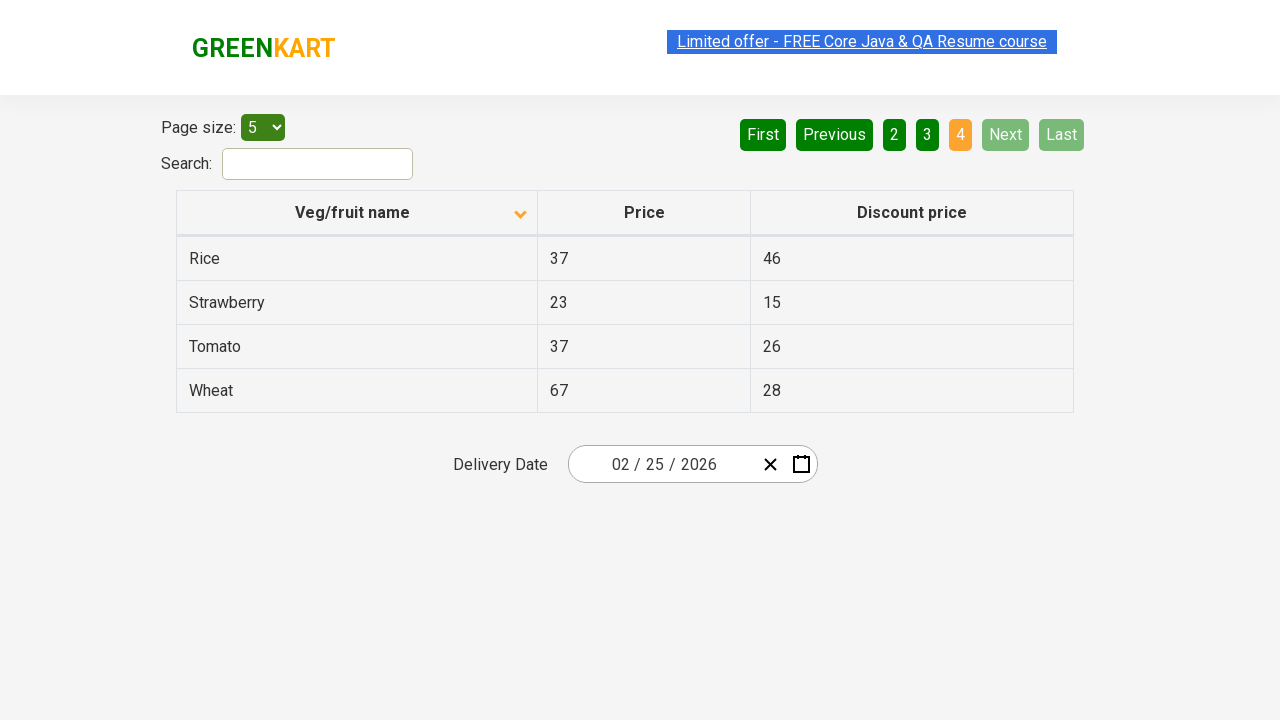

Found Rice item on current page with price: 37
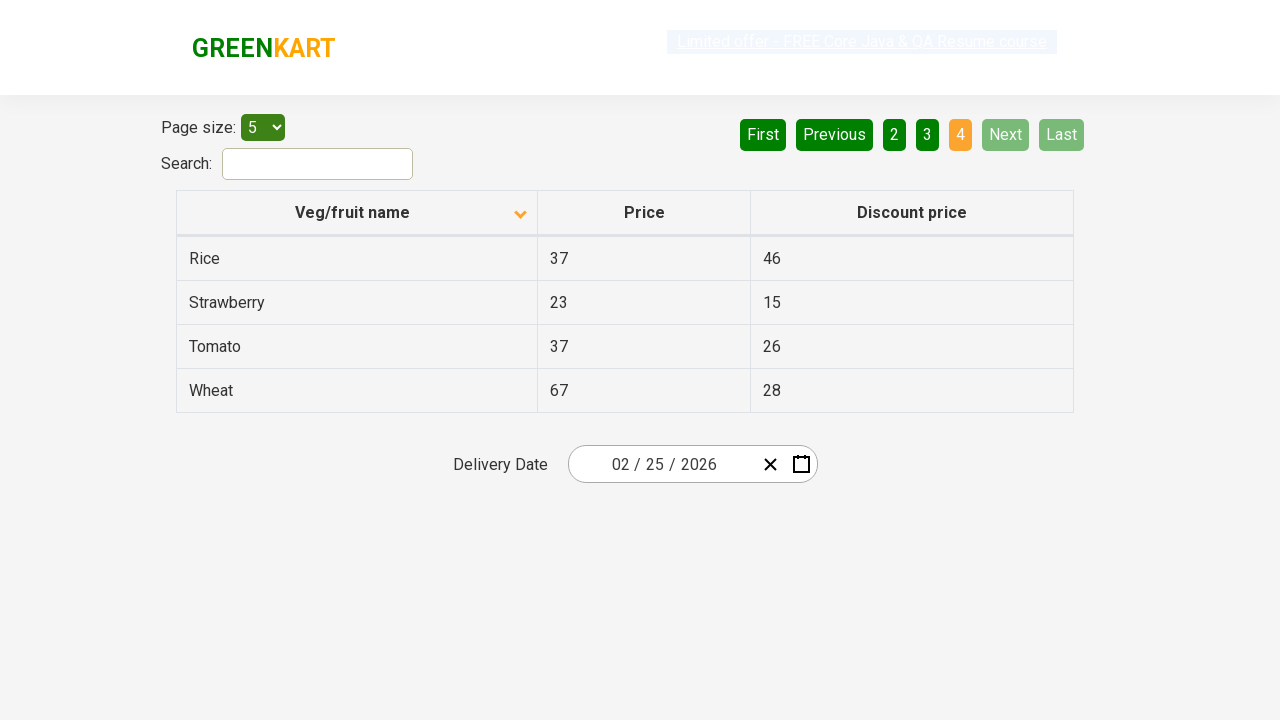

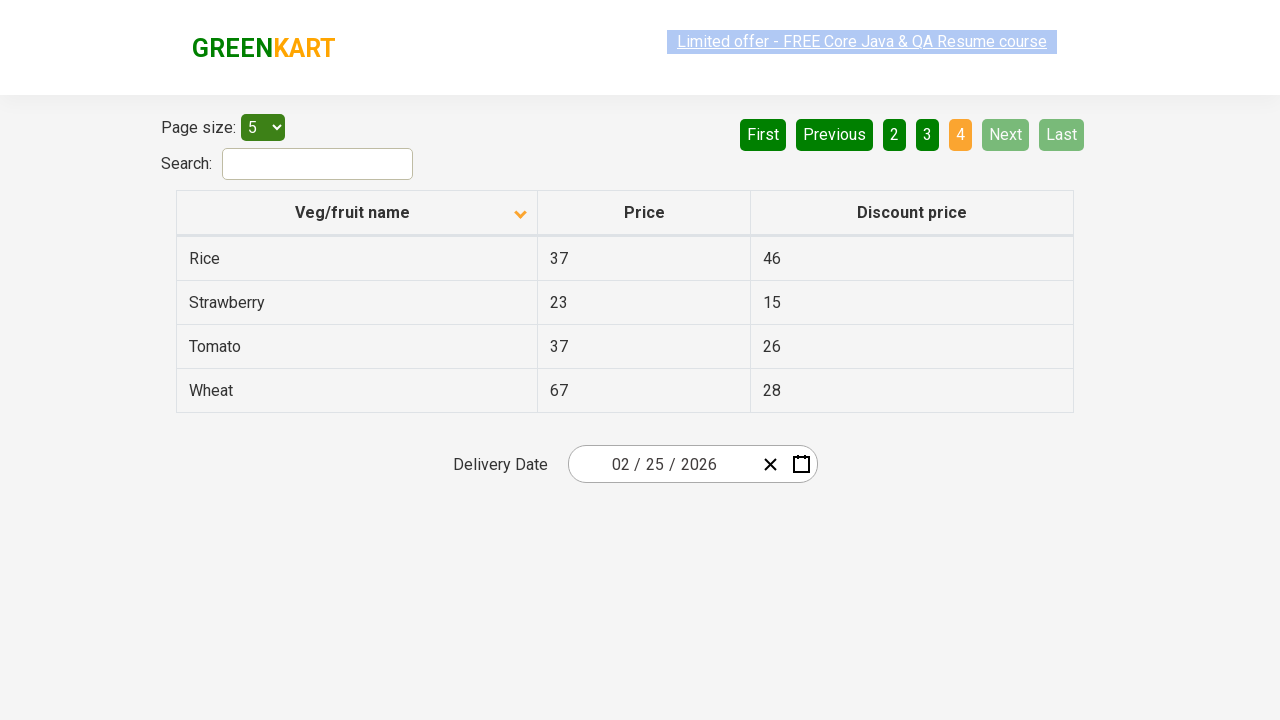